Tests entering a valid test card number on the payment page and verifies the page title.

Starting URL: https://sandbox.cardpay.com/MI/cardpayment2.html?orderXml=PE9SREVSIFdBTExFVF9JRD0nODI5OScgT1JERVJfTlVNQkVSPSc0NTgyMTEnIEFNT1VOVD0nMjkxLjg2JyBDVVJSRU5DWT0nRVVSJyAgRU1BSUw9J2N1c3RvbWVyQGV4YW1wbGUuY29tJz4KPEFERFJFU1MgQ09VTlRSWT0nVVNBJyBTVEFURT0nTlknIFpJUD0nMTAwMDEnIENJVFk9J05ZJyBTVFJFRVQ9JzY3NyBTVFJFRVQnIFBIT05FPSc4NzY5OTA5MCcgVFlQRT0nQklMTElORycvPgo8L09SREVSPg==&sha512=998150a2b27484b776a1628bfe7505a9cb430f276dfa35b14315c1c8f03381a90490f6608f0dcff789273e05926cd782e1bb941418a9673f43c47595aa7b8b0d

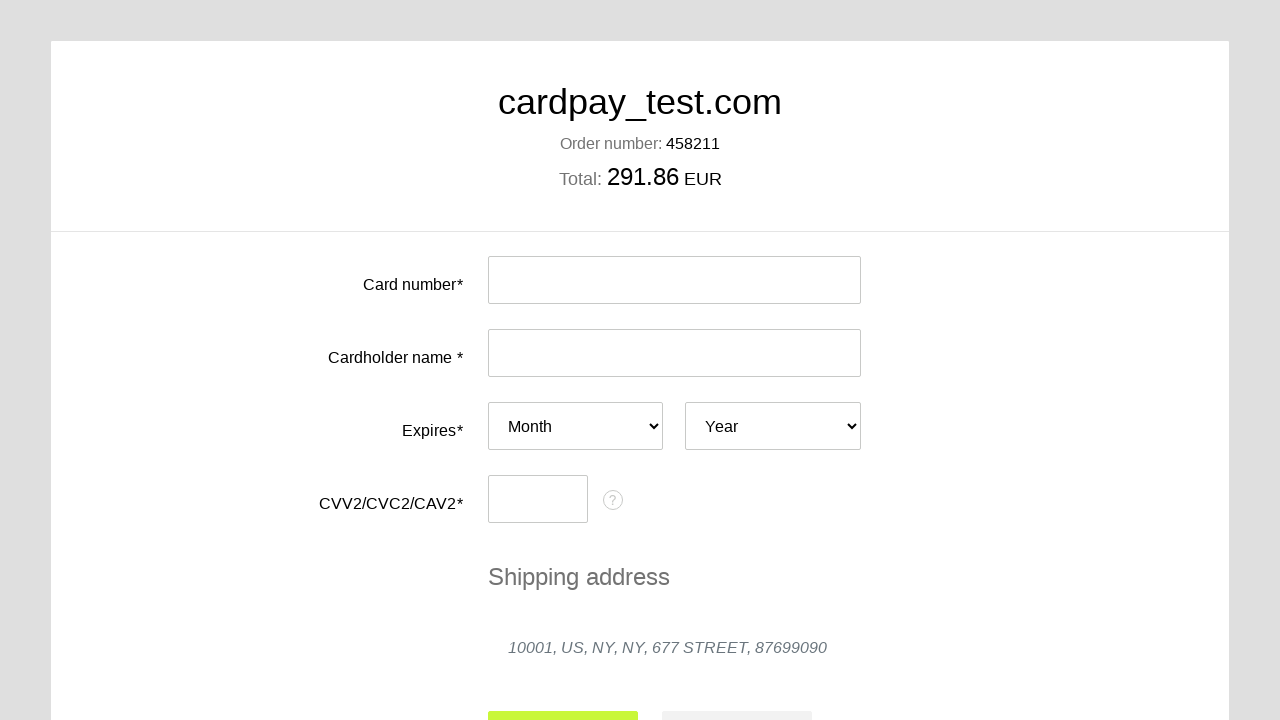

Clicked on card number input field at (674, 280) on #input-card-number
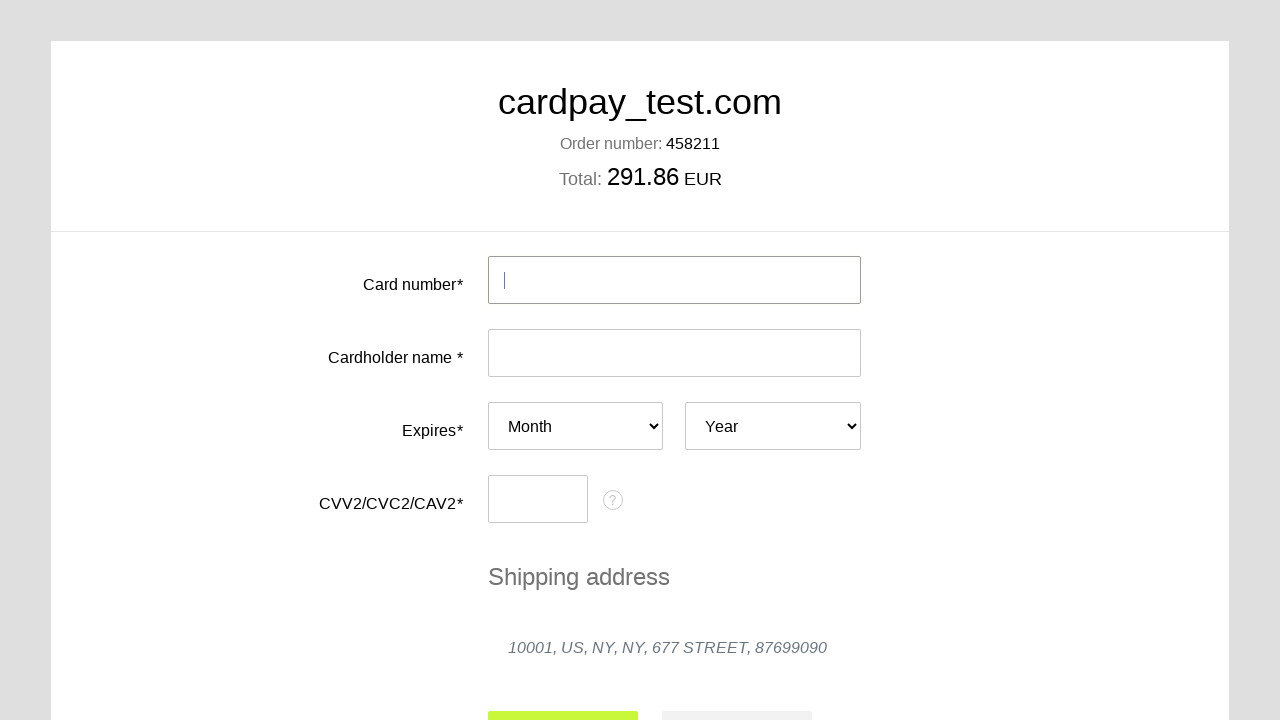

Filled card number field with valid test card number 4000 0000 0000 0002 on #input-card-number
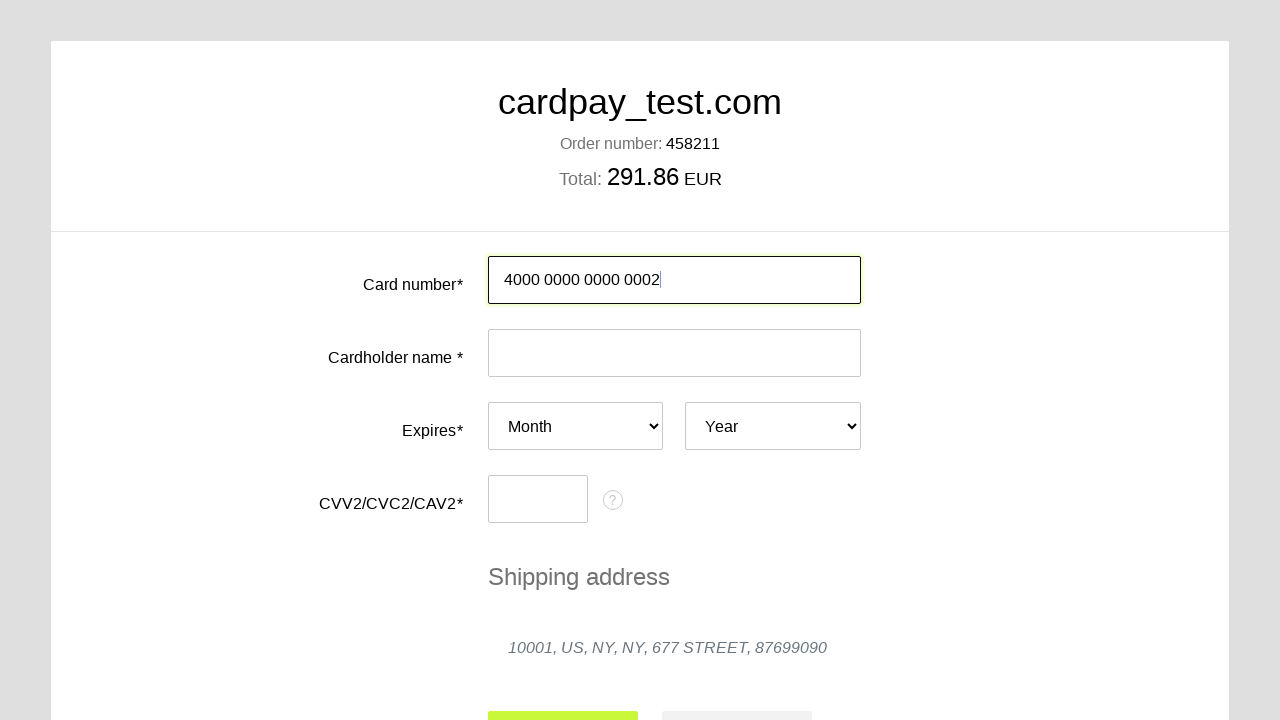

Clicked on card number field to trigger validation at (581, 280) on #card-number-field
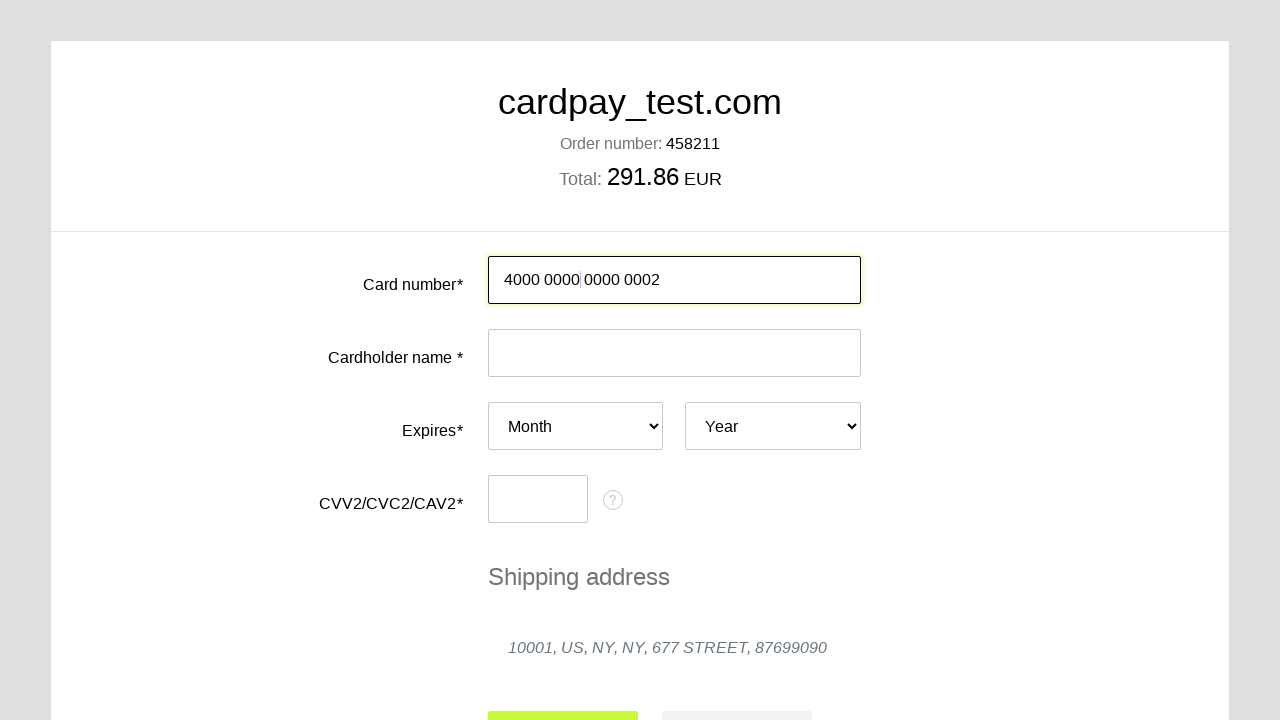

Clicked on payment data area at (640, 432) on #payment-data
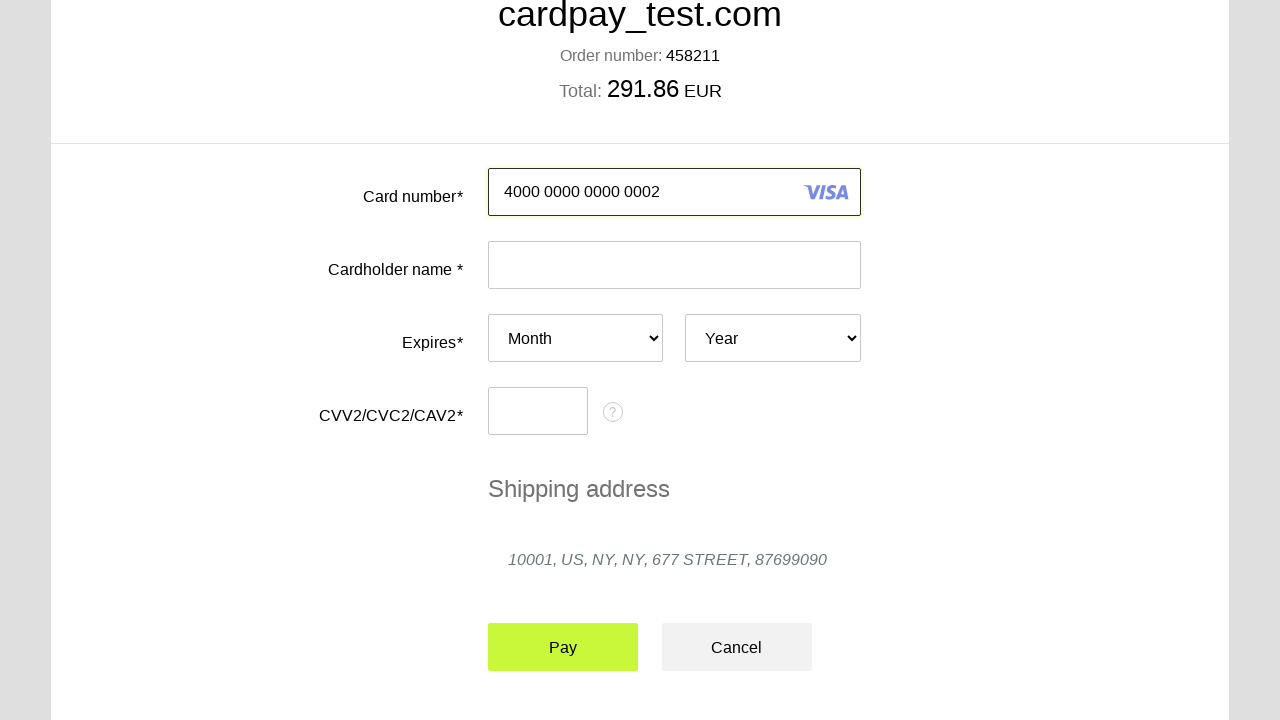

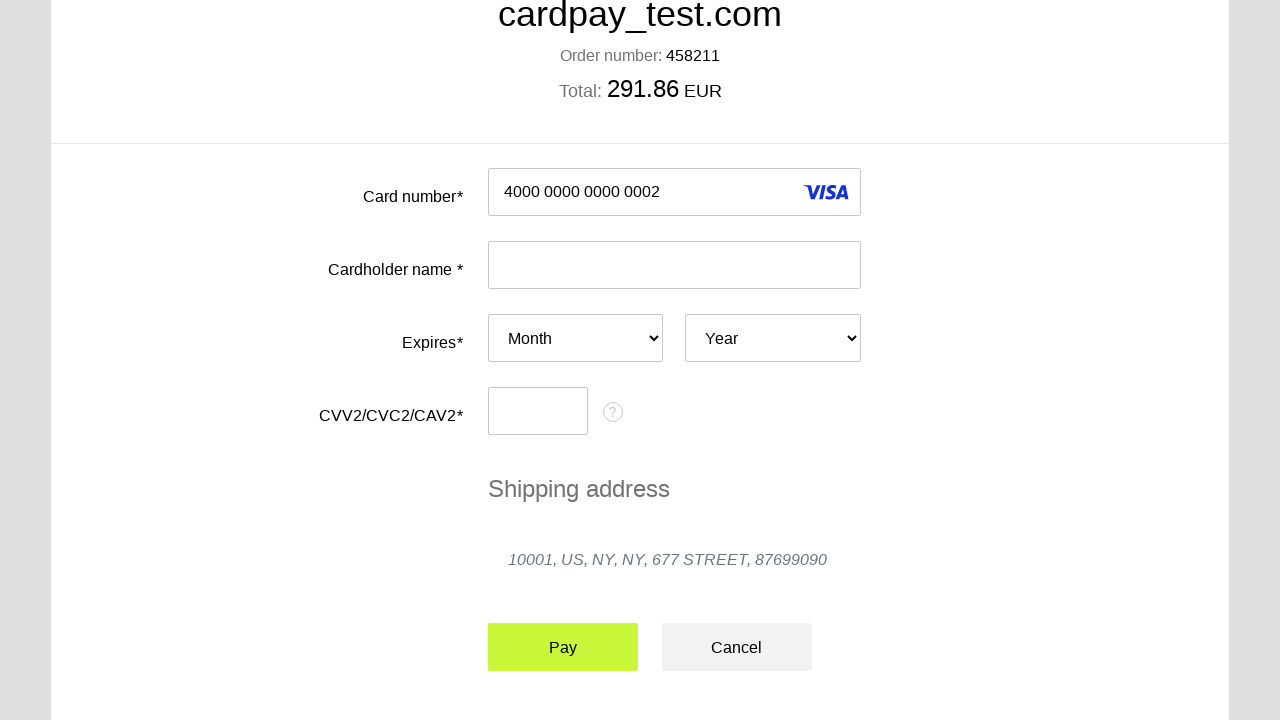